Tests password validation rules on Mailchimp signup form by entering different password patterns

Starting URL: https://login.mailchimp.com/signup/

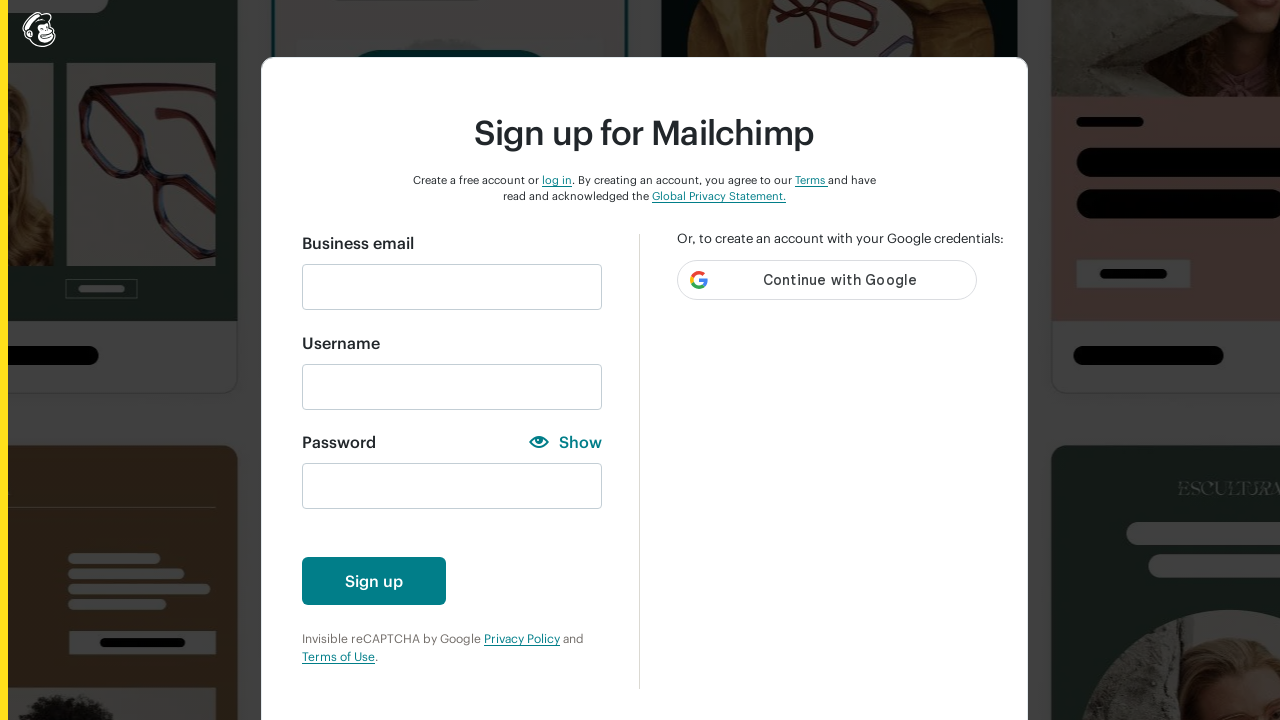

Filled email field with 'testuser456@example.com' on #email
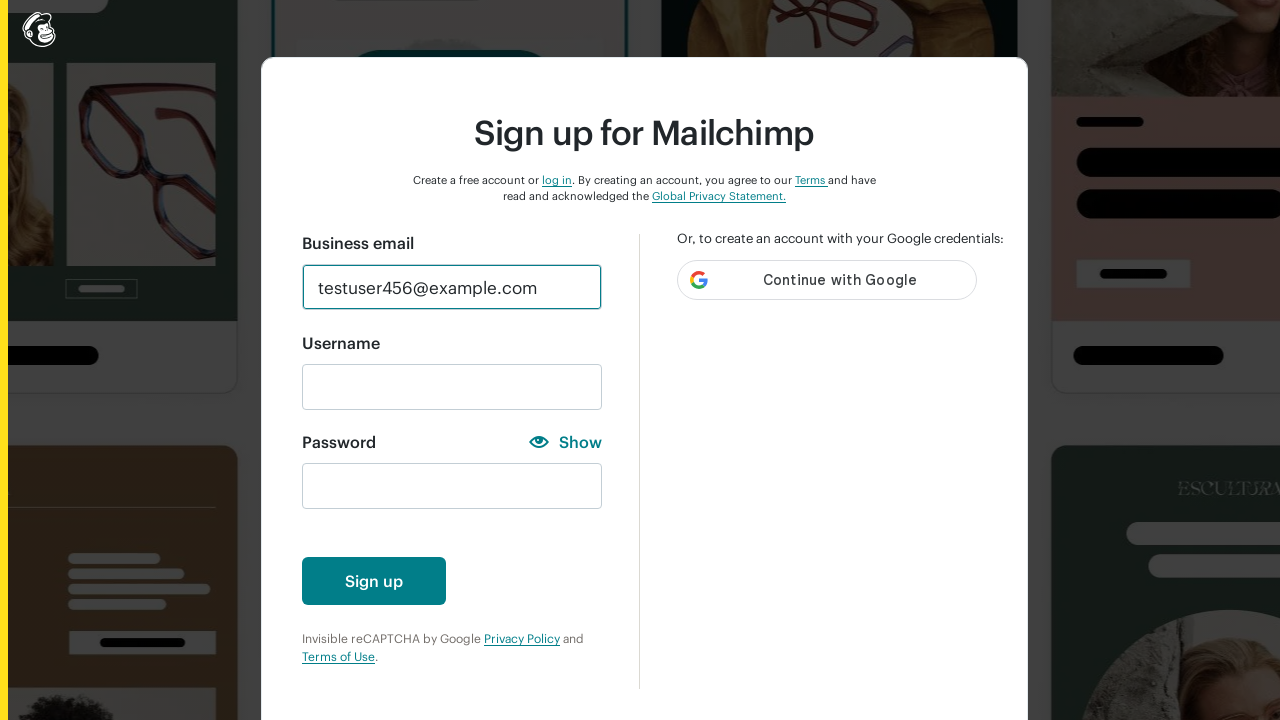

Filled password field with number '1' to test digit requirement on #new_password
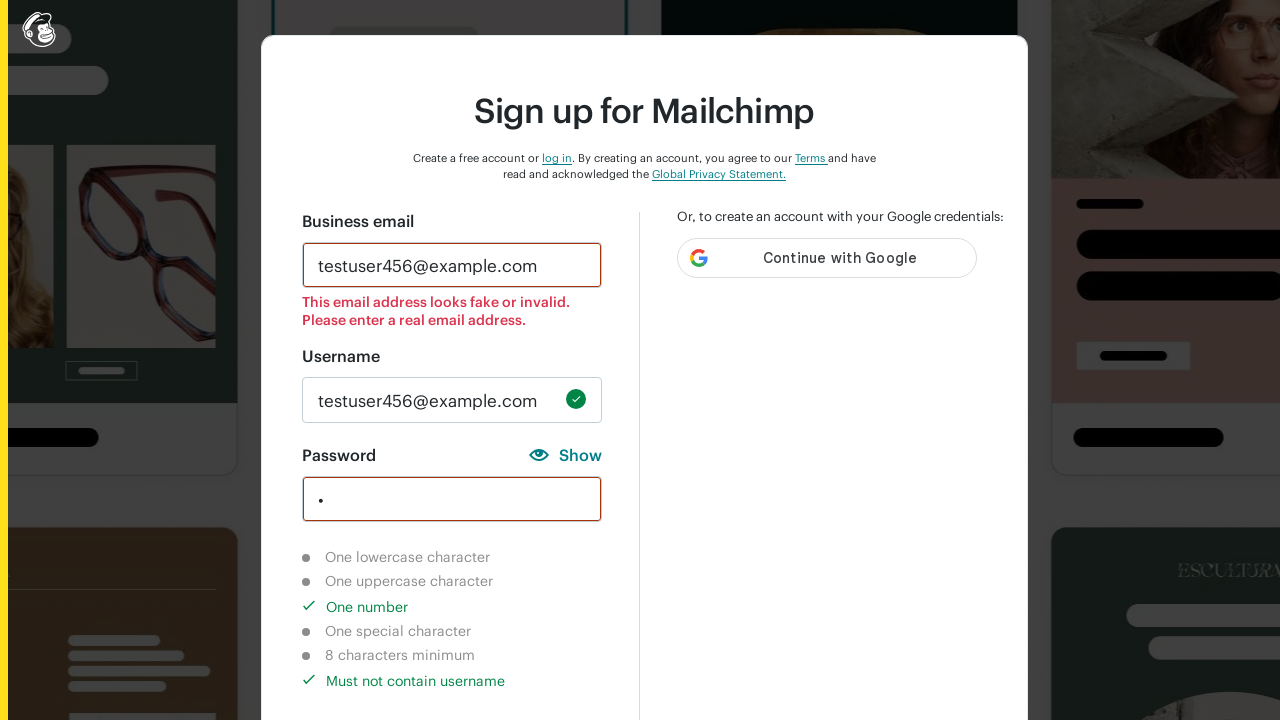

Verified that number character requirement is marked as completed
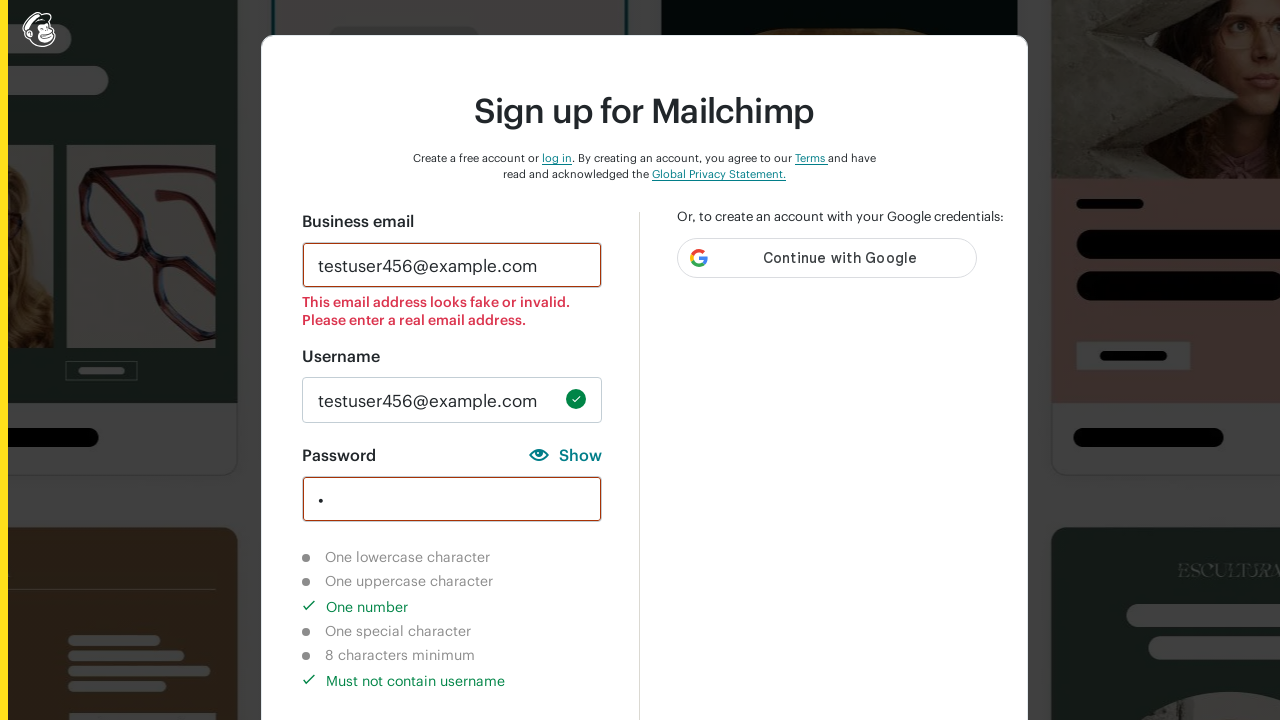

Cleared password field on #new_password
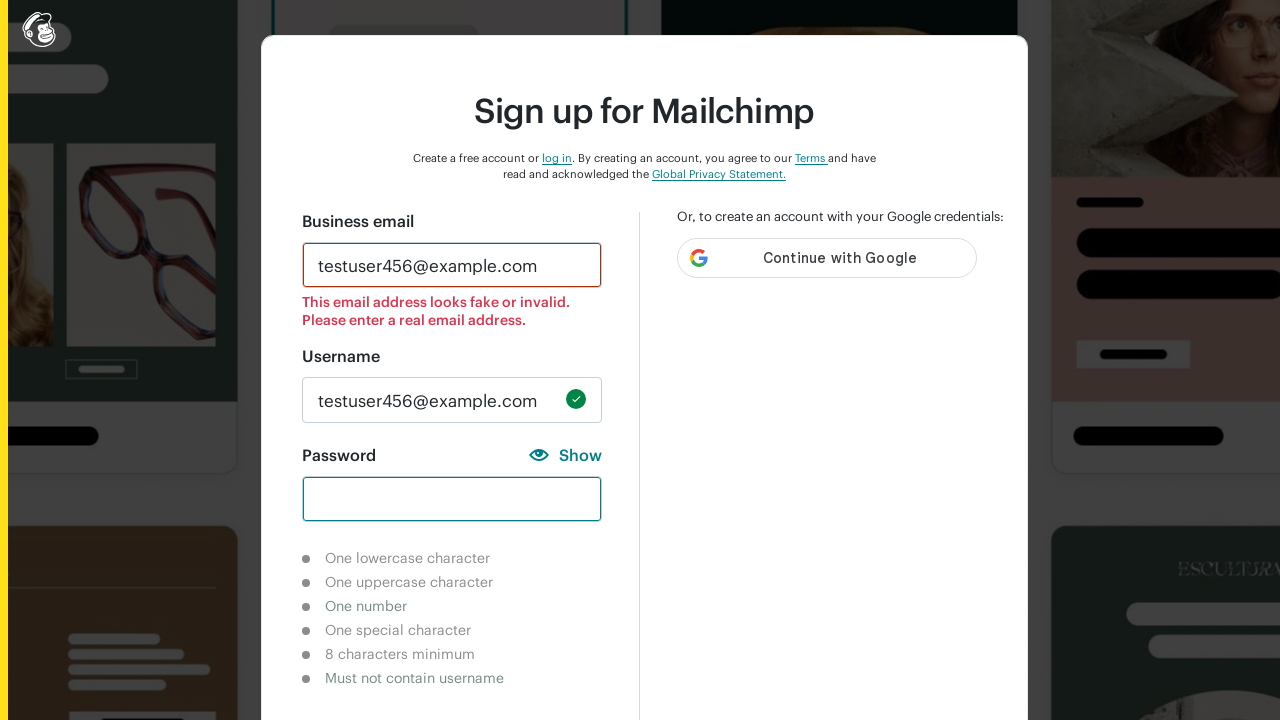

Filled password field with lowercase letter 'a' to test lowercase requirement on #new_password
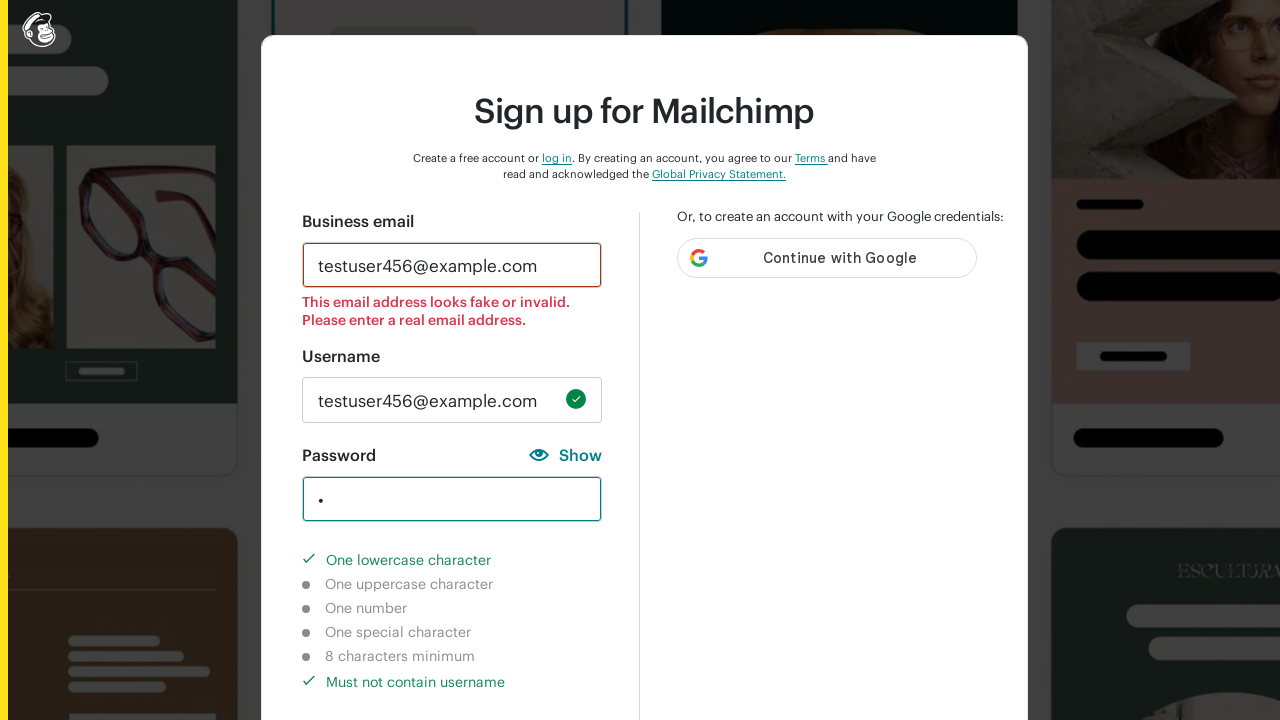

Verified that lowercase character requirement is marked as completed
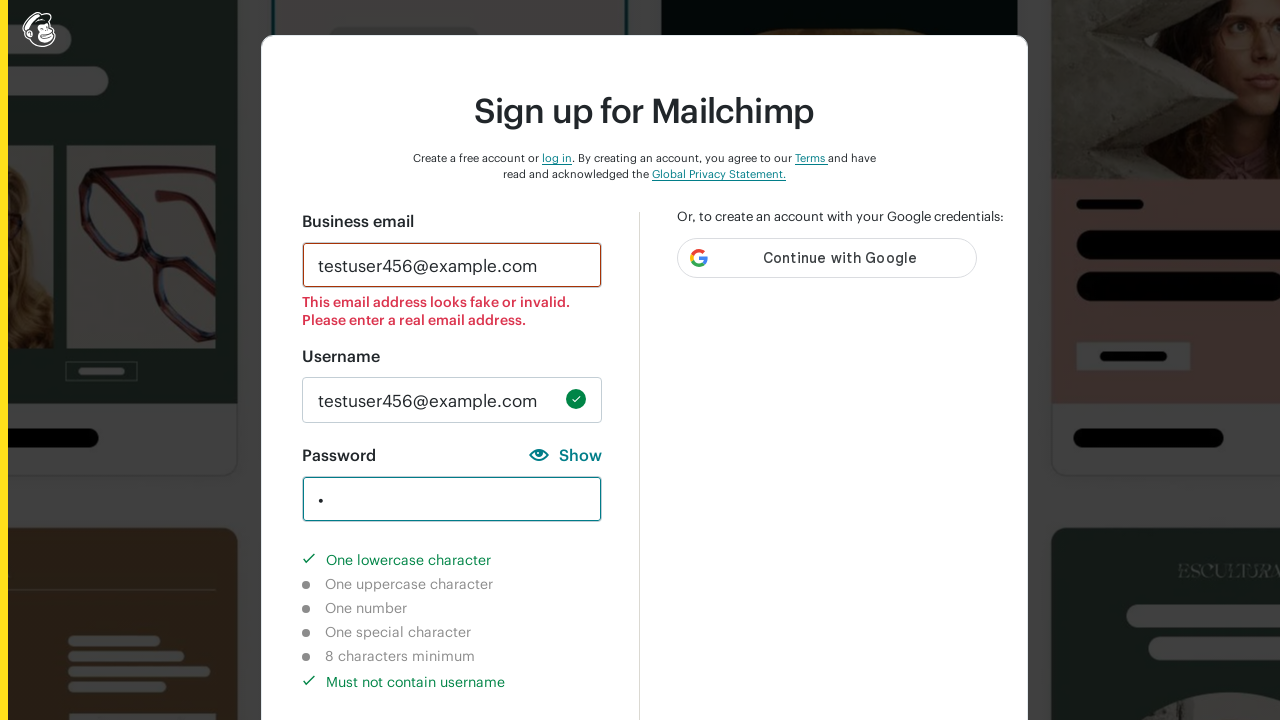

Cleared password field on #new_password
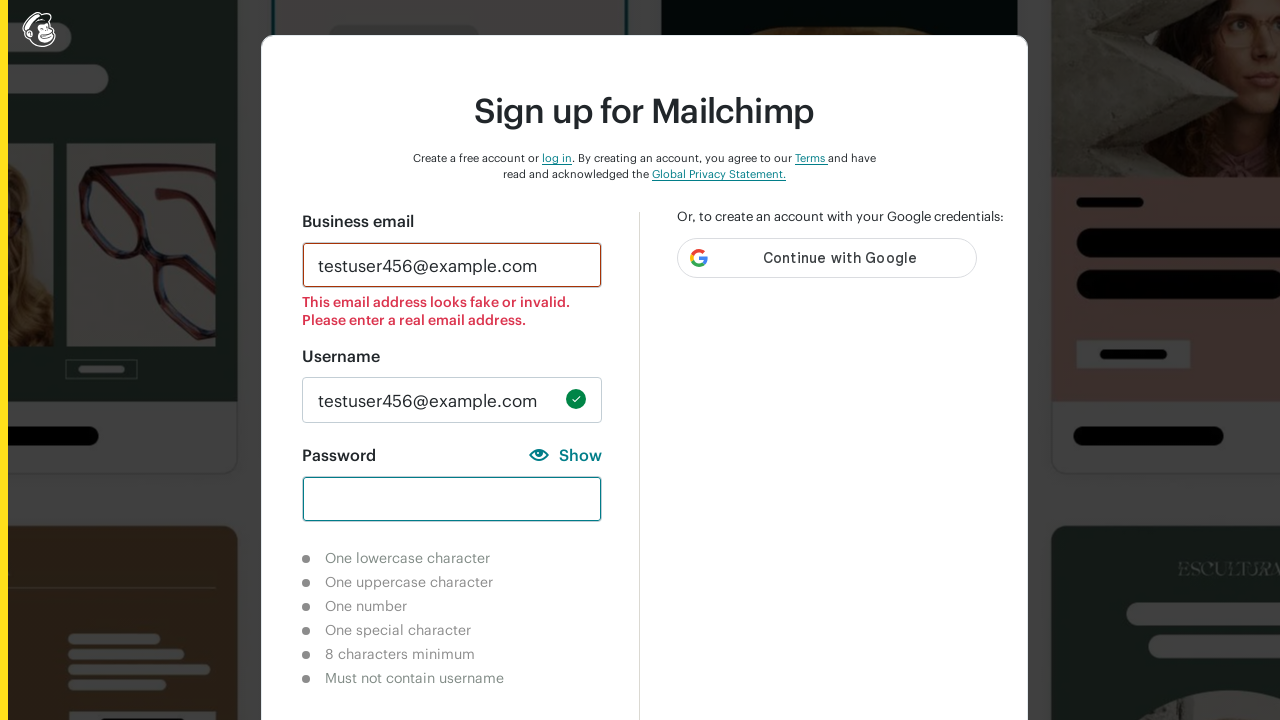

Filled password field with uppercase letter 'A' to test uppercase requirement on #new_password
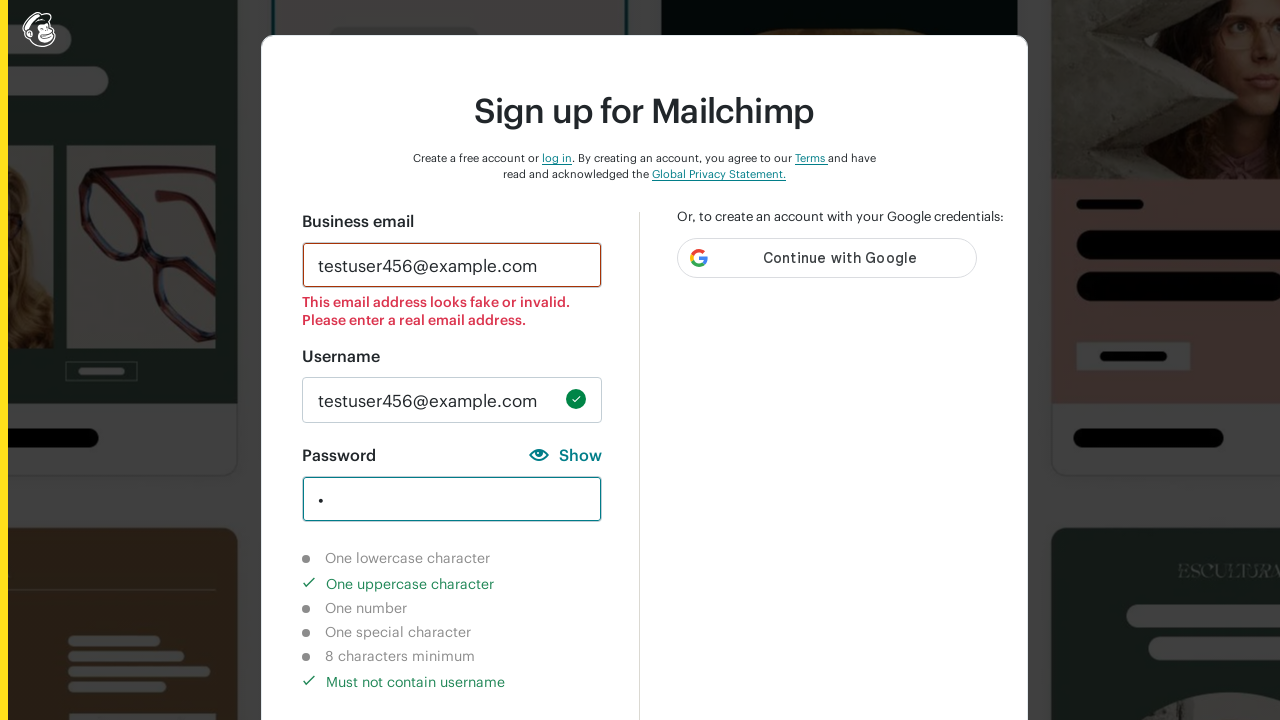

Verified that uppercase character requirement is marked as completed
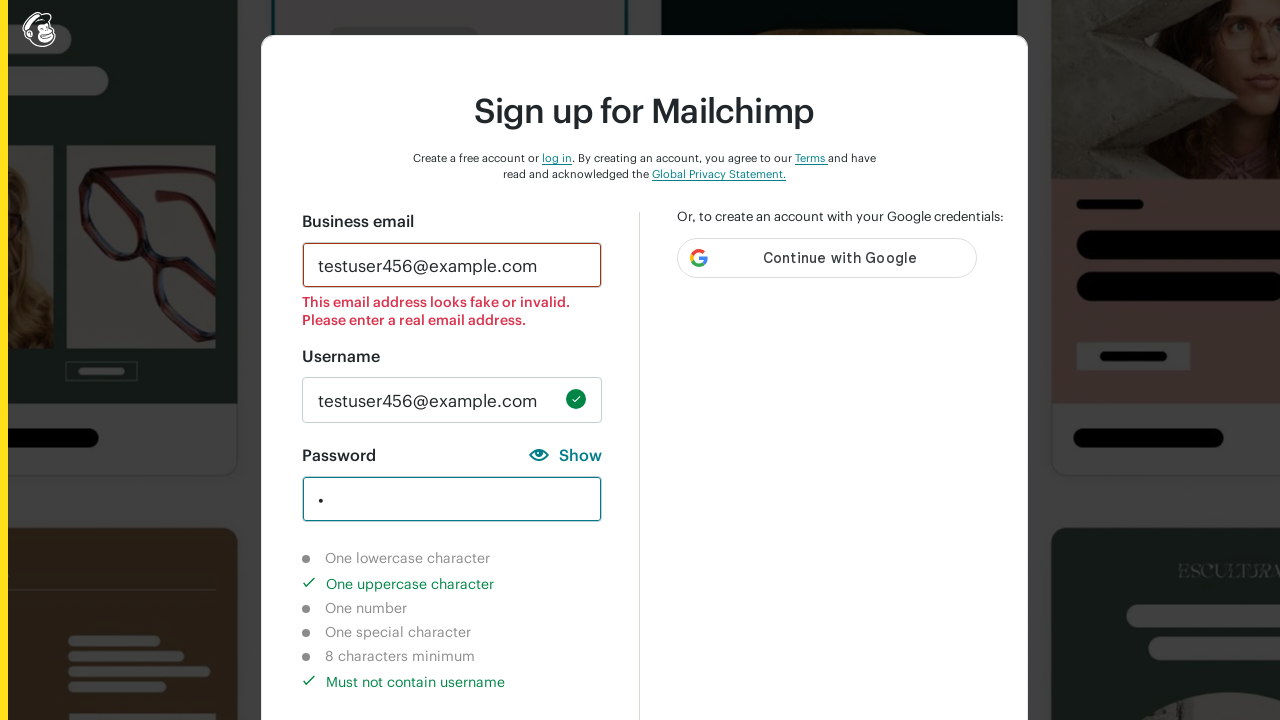

Cleared password field on #new_password
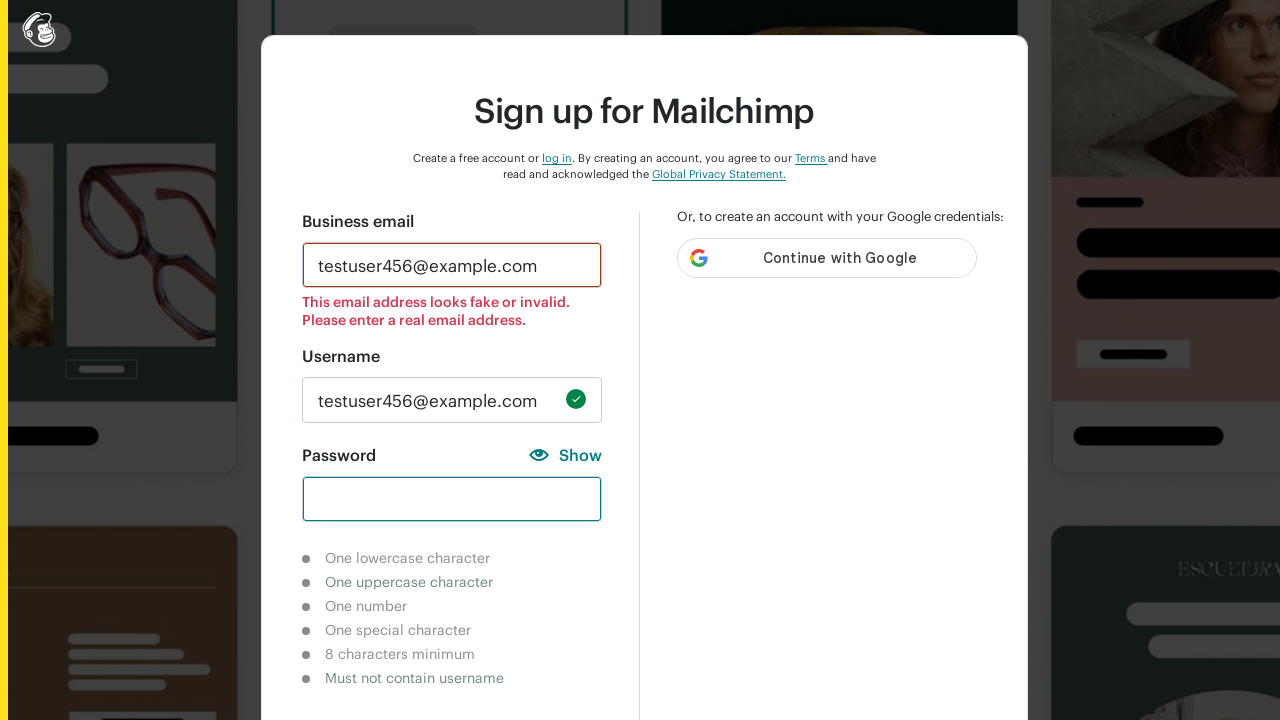

Filled password field with special character '$' to test special character requirement on #new_password
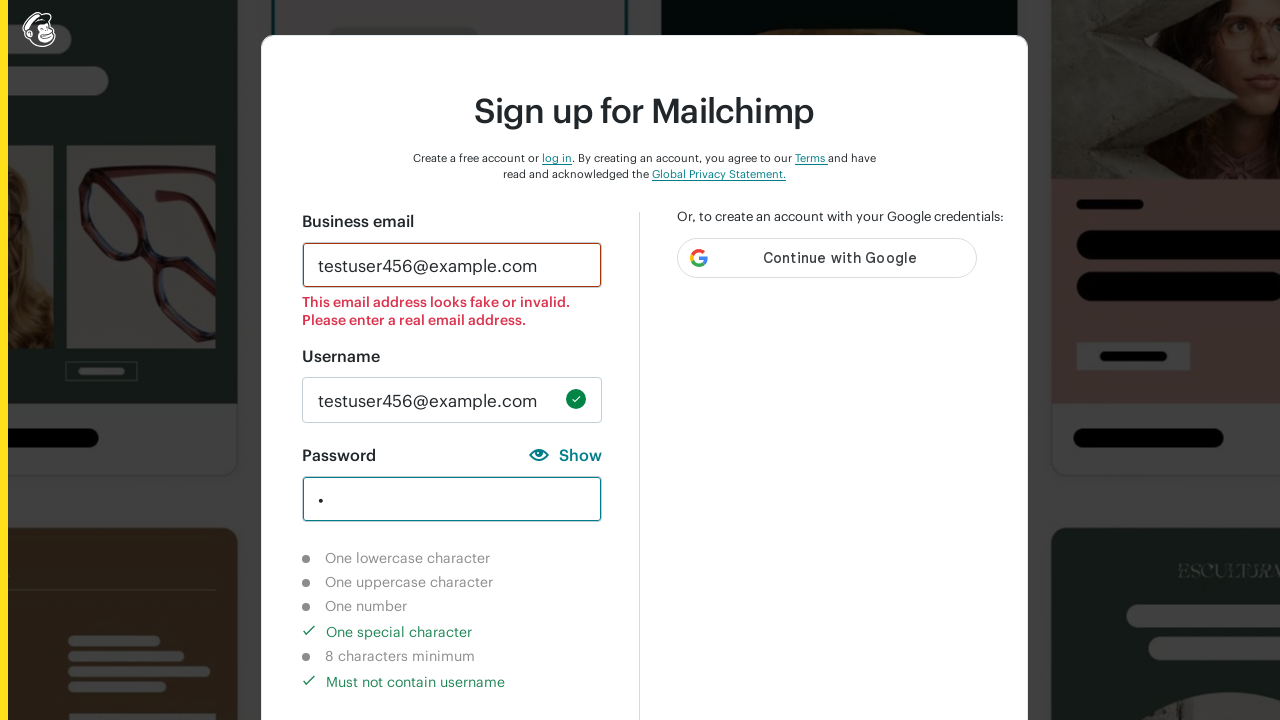

Verified that special character requirement is marked as completed
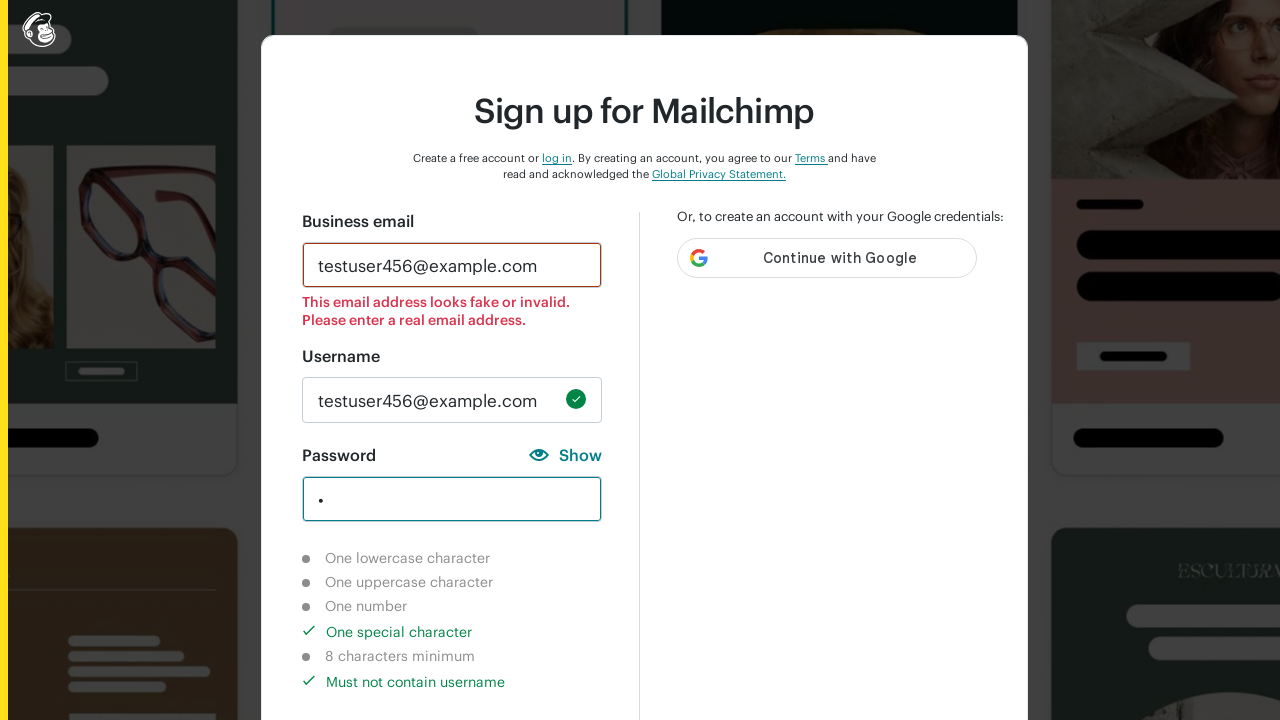

Cleared password field on #new_password
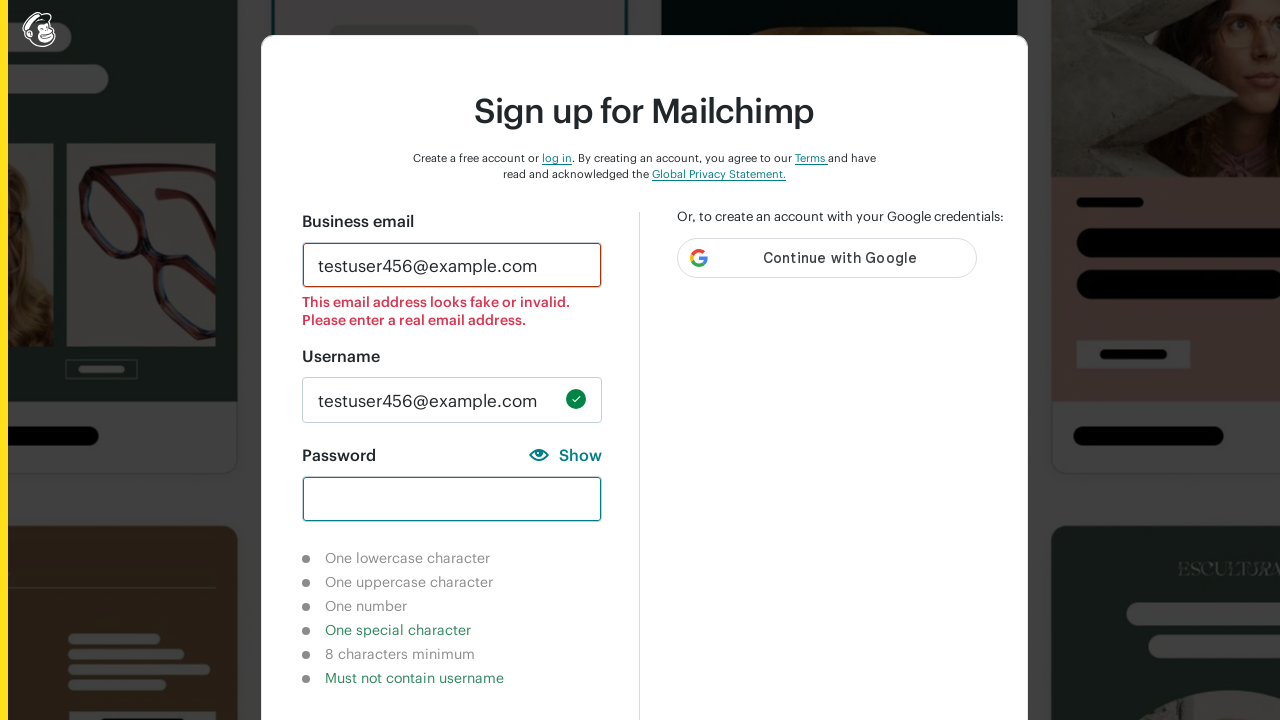

Filled password field with '12345678' to test 8-character minimum requirement on #new_password
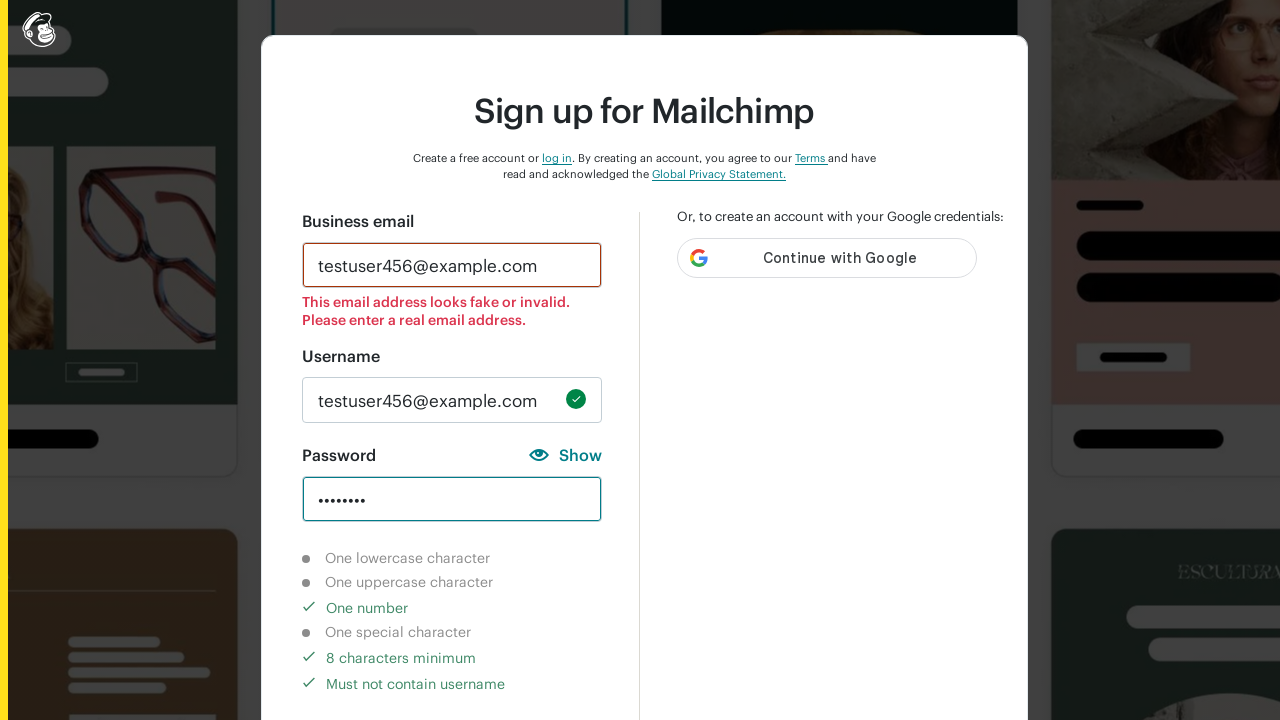

Verified that 8-character minimum requirement is marked as completed
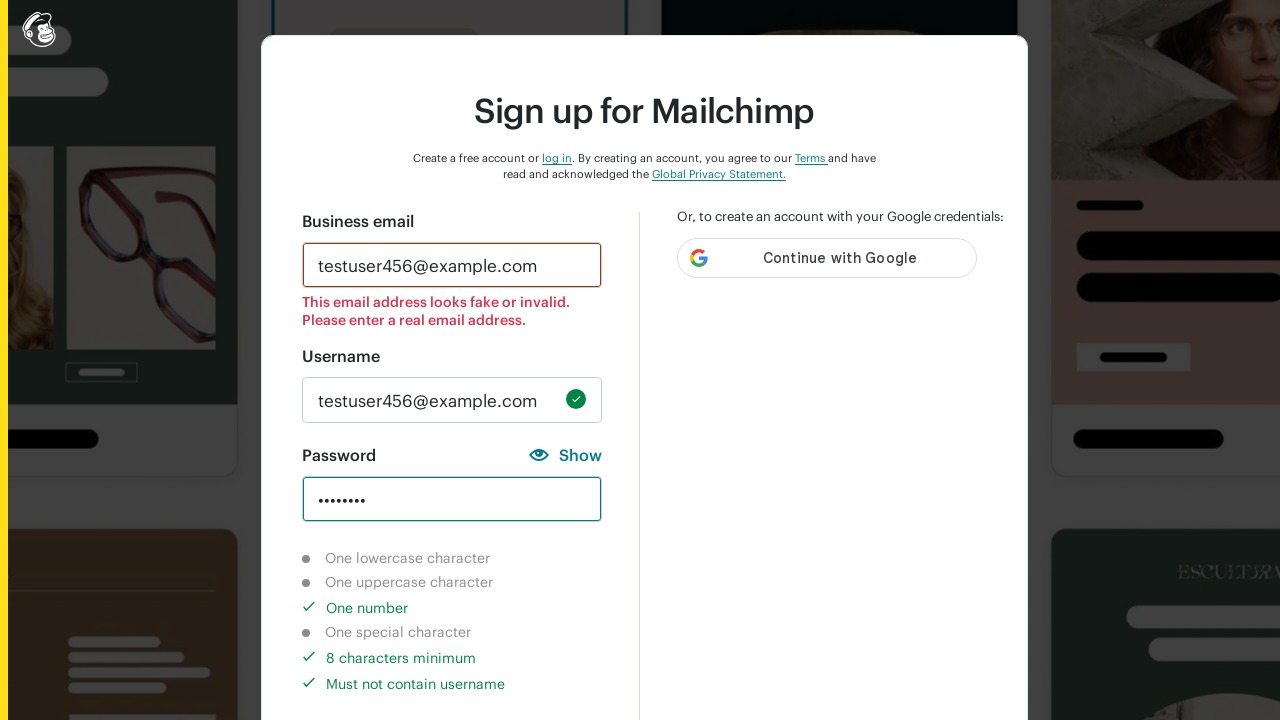

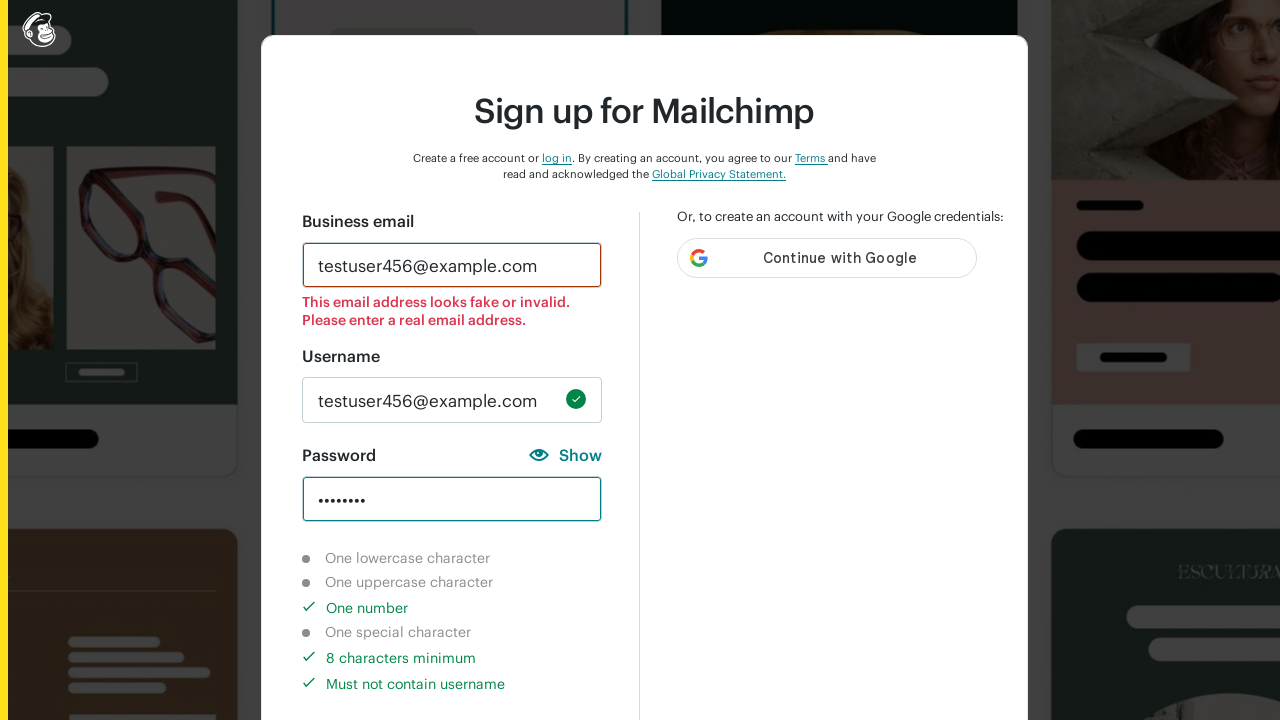